Tests the text box form by filling full name, email, current address, and permanent address fields, then submitting and verifying the output

Starting URL: https://demoqa.com/text-box

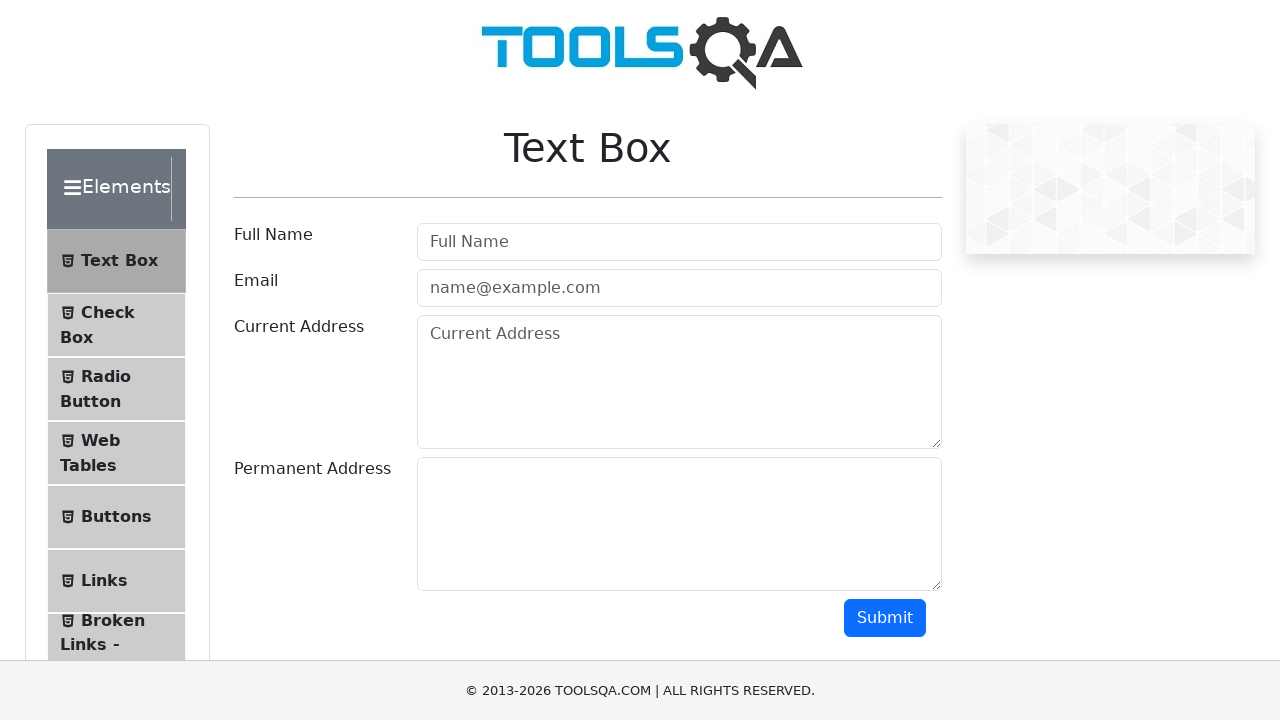

Filled full name field with 'Ivanov Ivan Ivanovich' on #userName
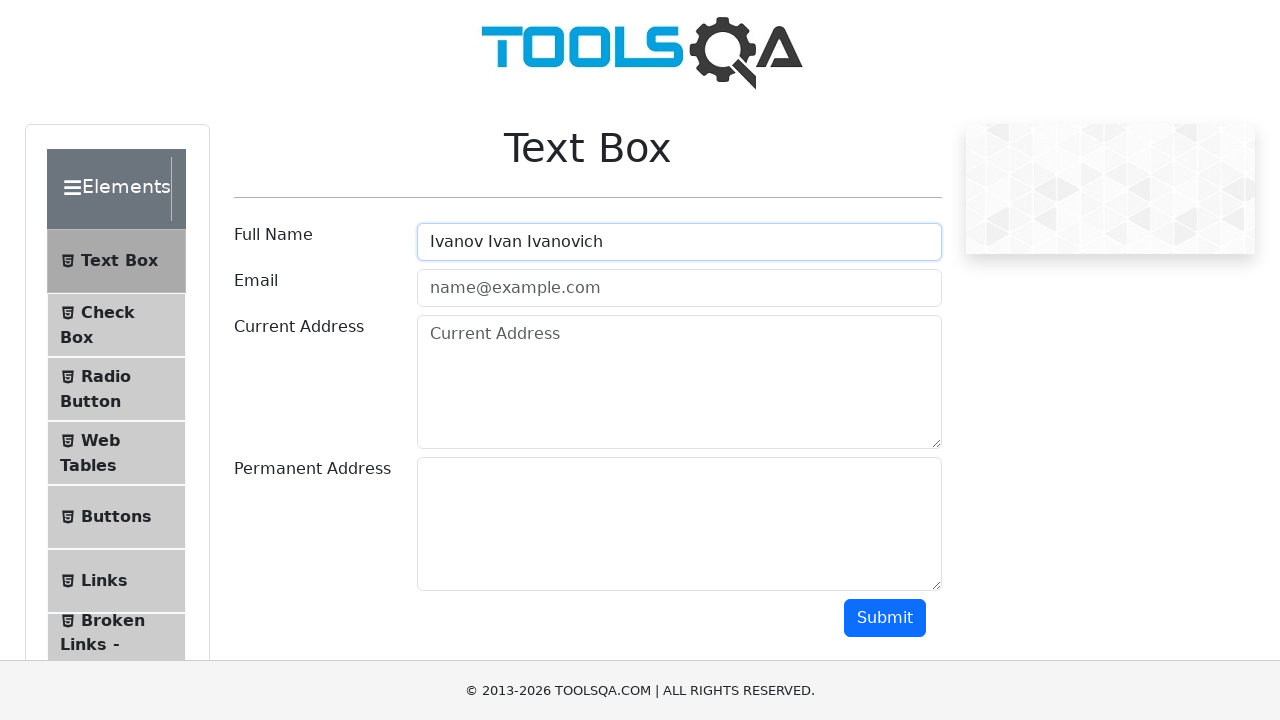

Filled email field with 'ivanovii@test.ru' on #userEmail
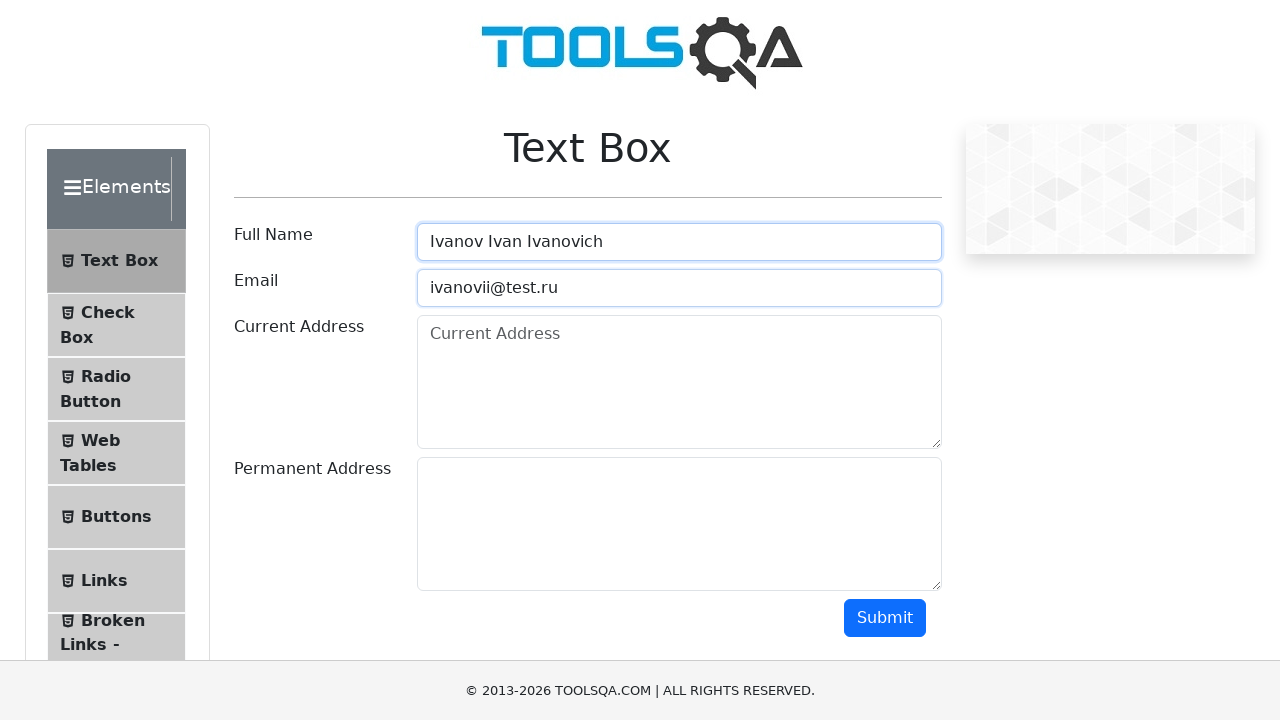

Filled current address field with multi-line address on #currentAddress
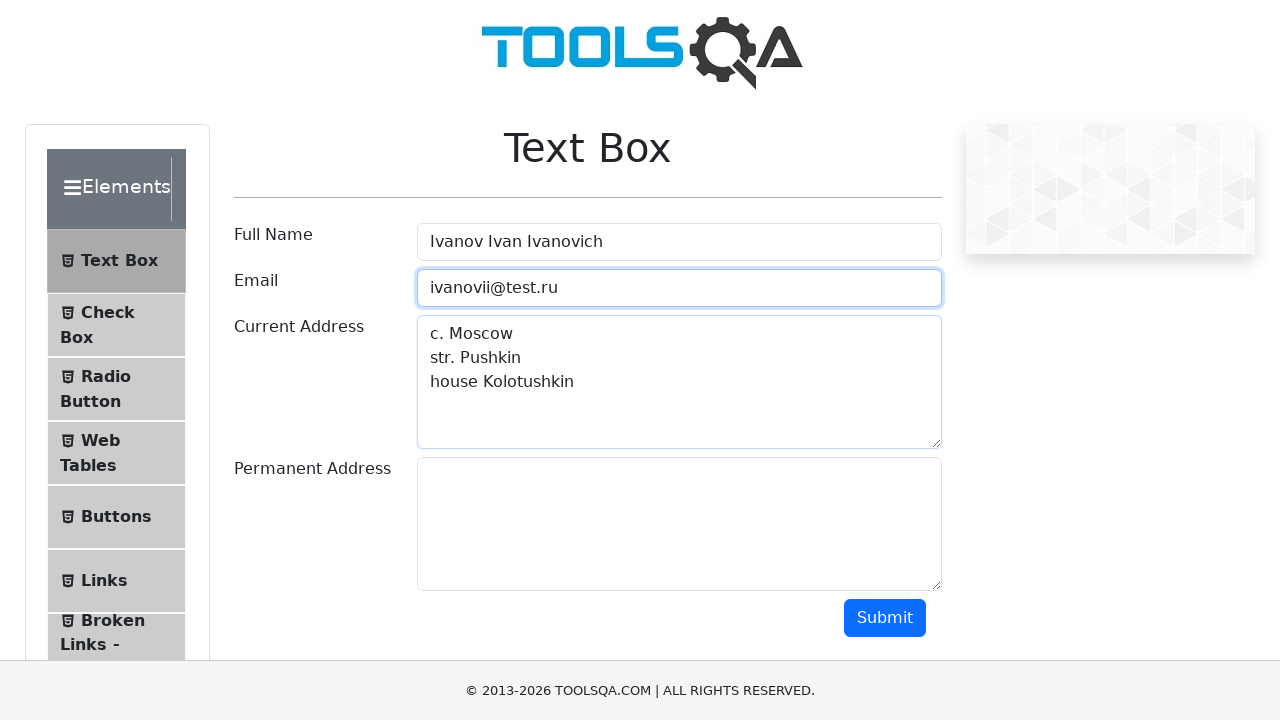

Filled permanent address field with multi-line address on #permanentAddress
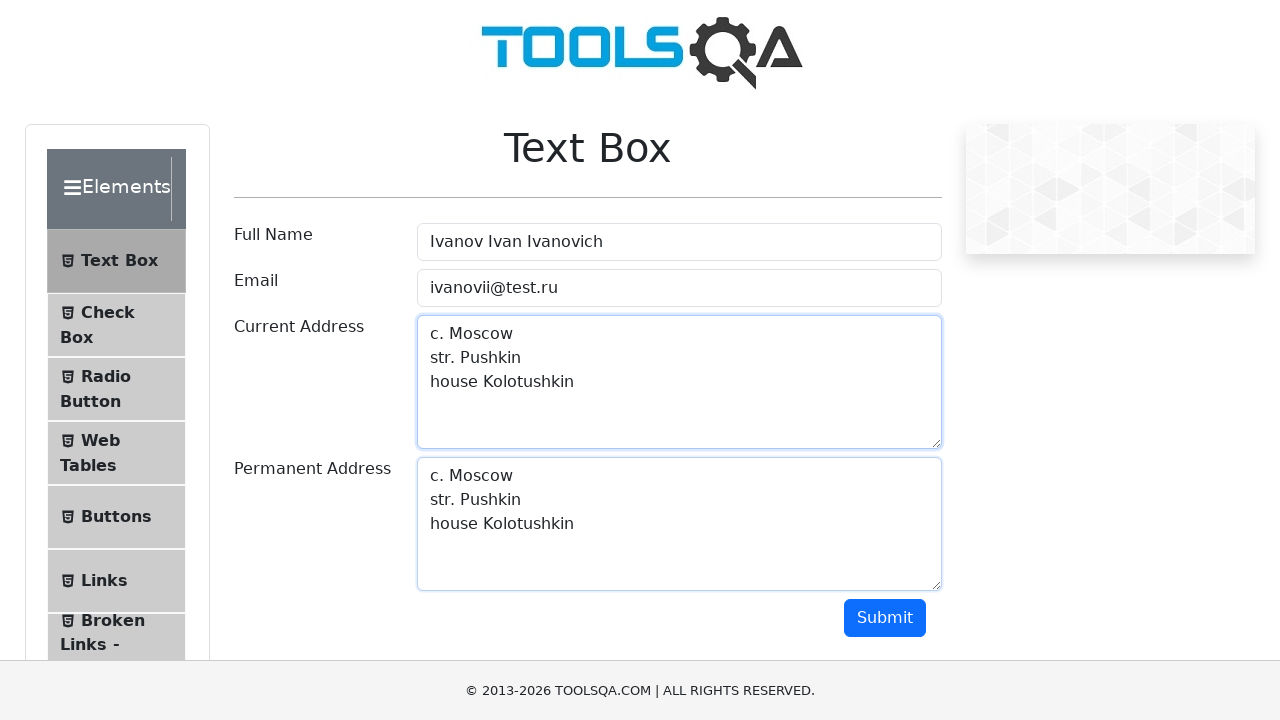

Clicked submit button to submit form at (885, 618) on #submit
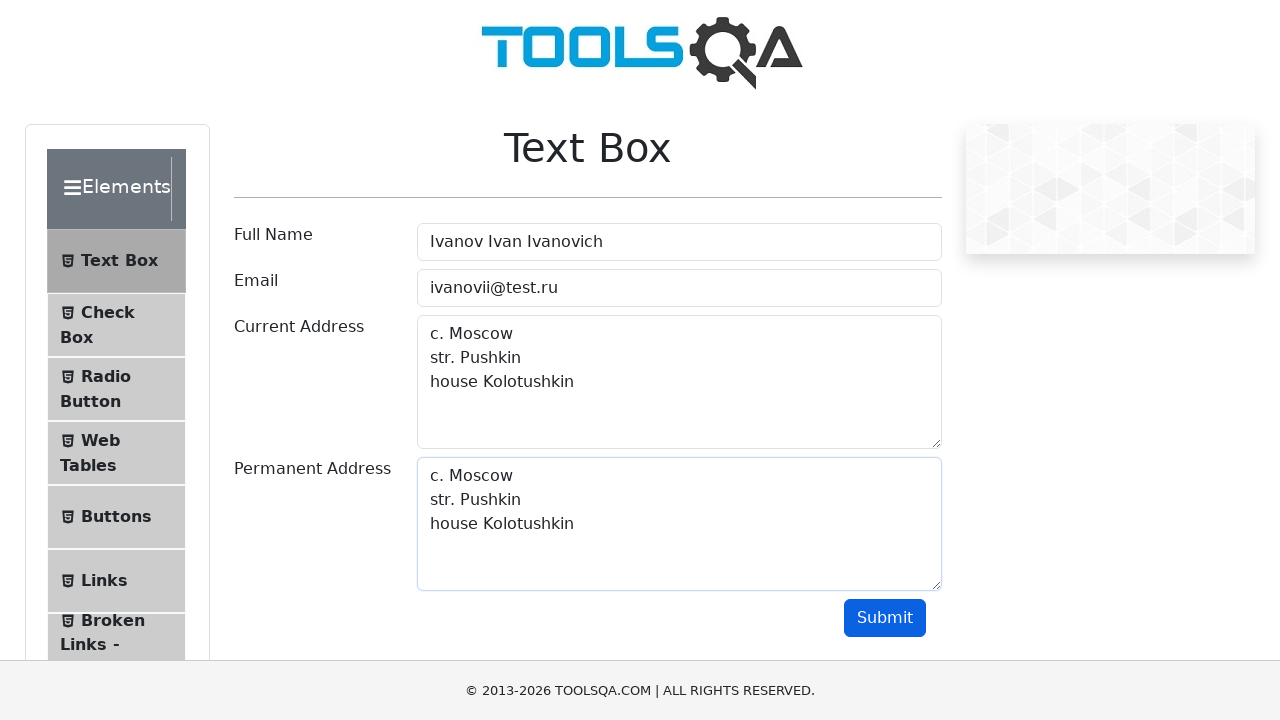

Form output appeared with submitted data
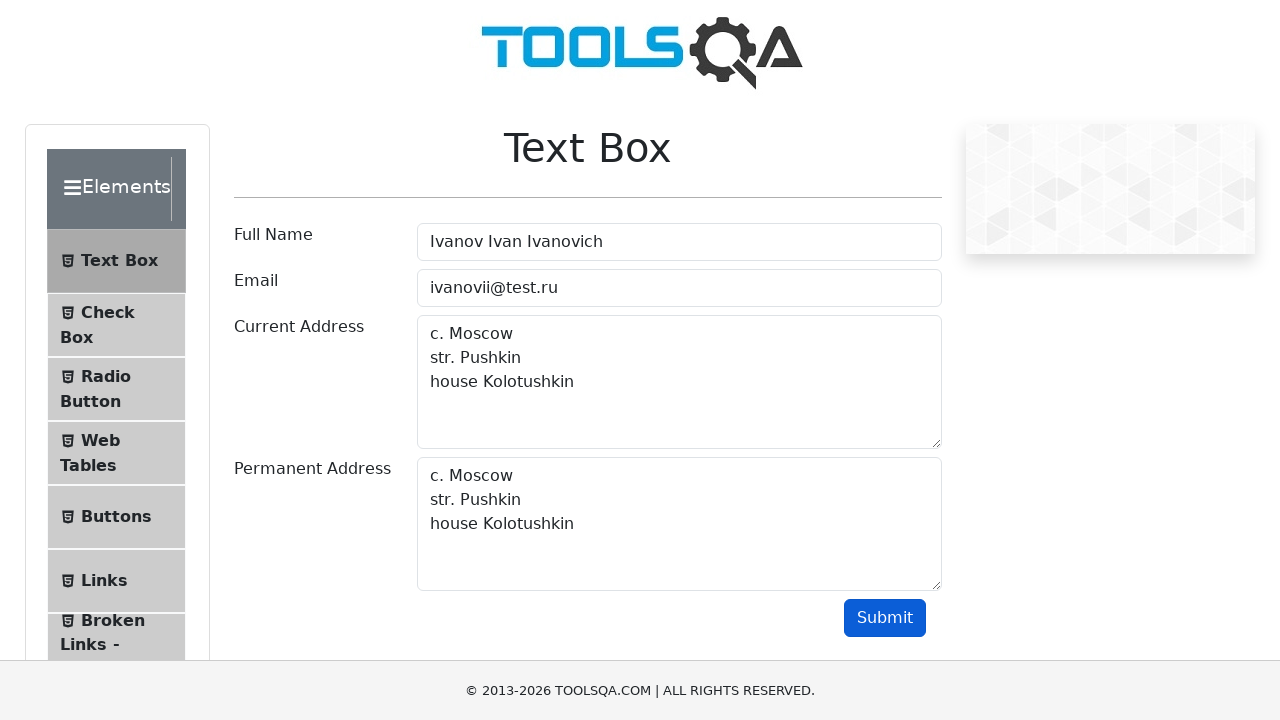

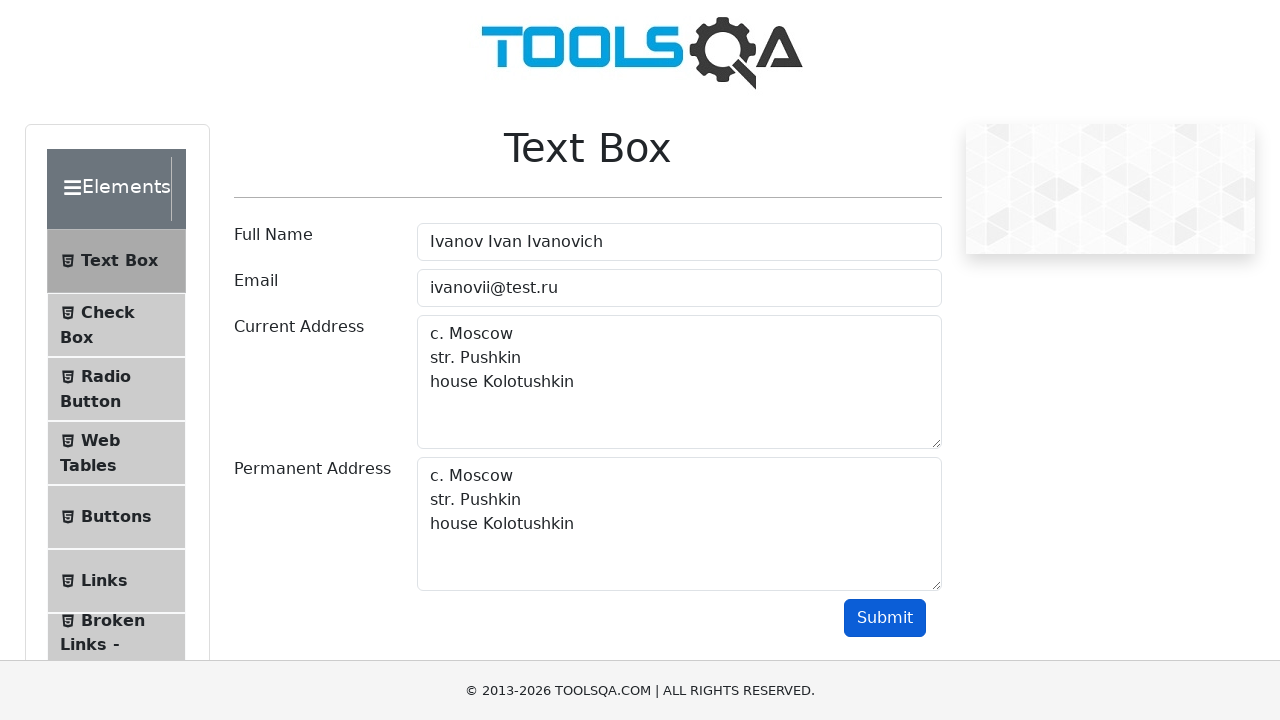